Tests the SIGN IN hyperlink by clicking it and verifying that the Login page is opened

Starting URL: https://courses.letskodeit.com/practice

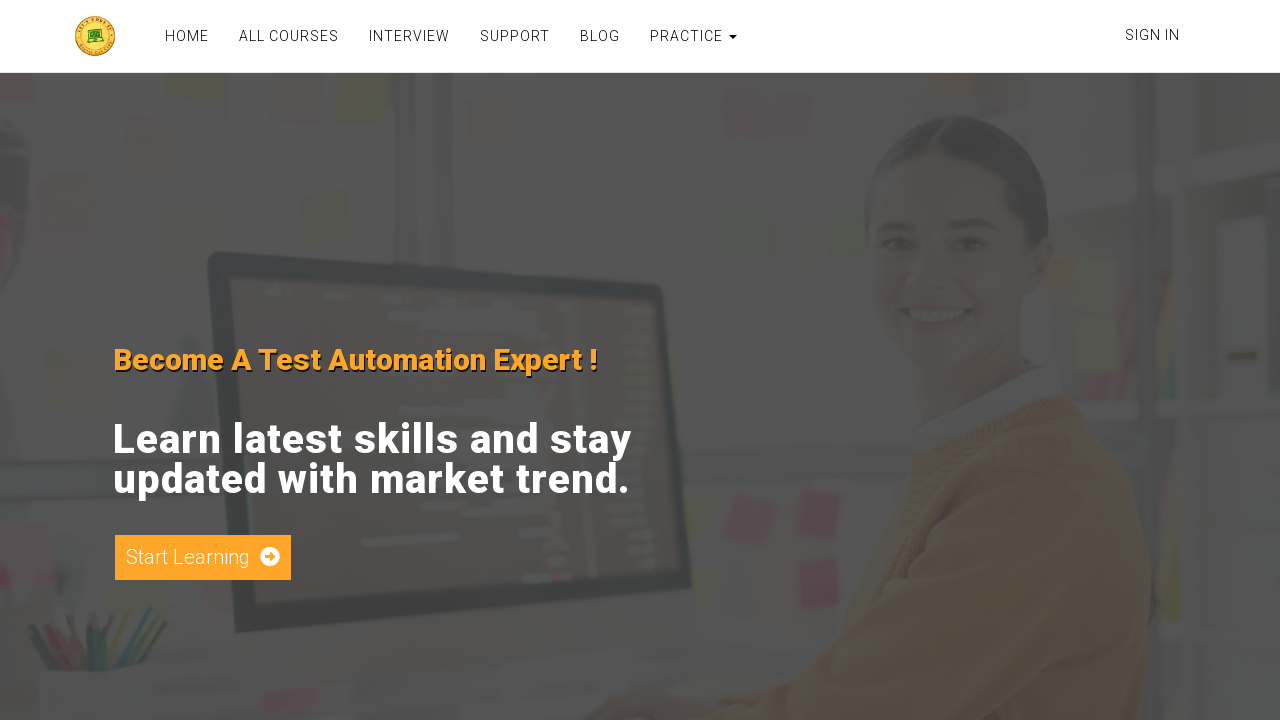

Clicked SIGN IN hyperlink at (1152, 35) on text=SIGN IN
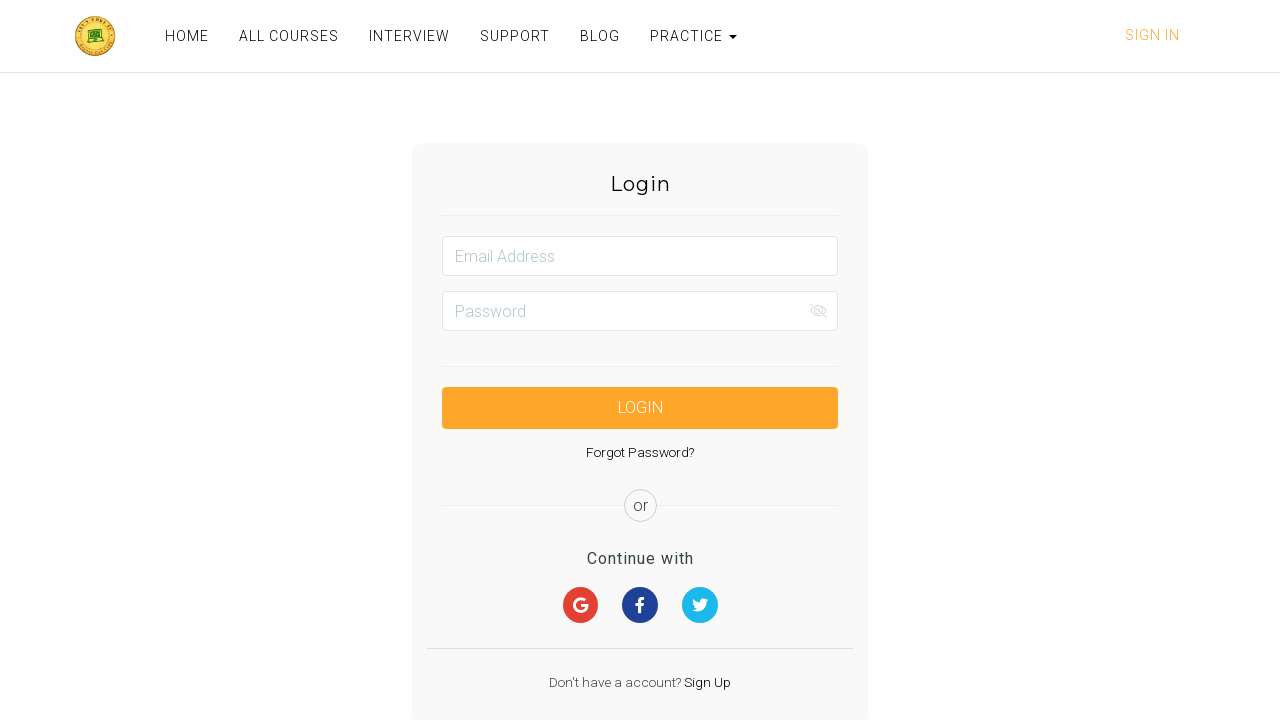

Verified Login page opened by checking page title equals 'Login'
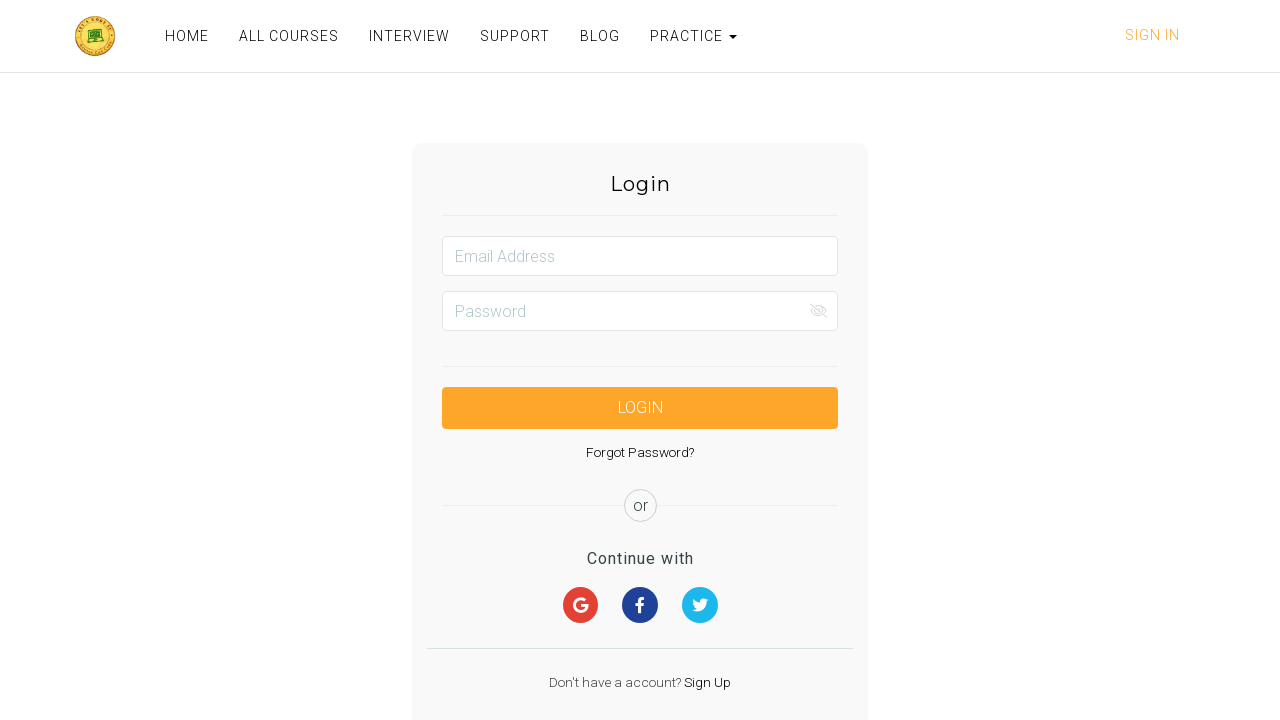

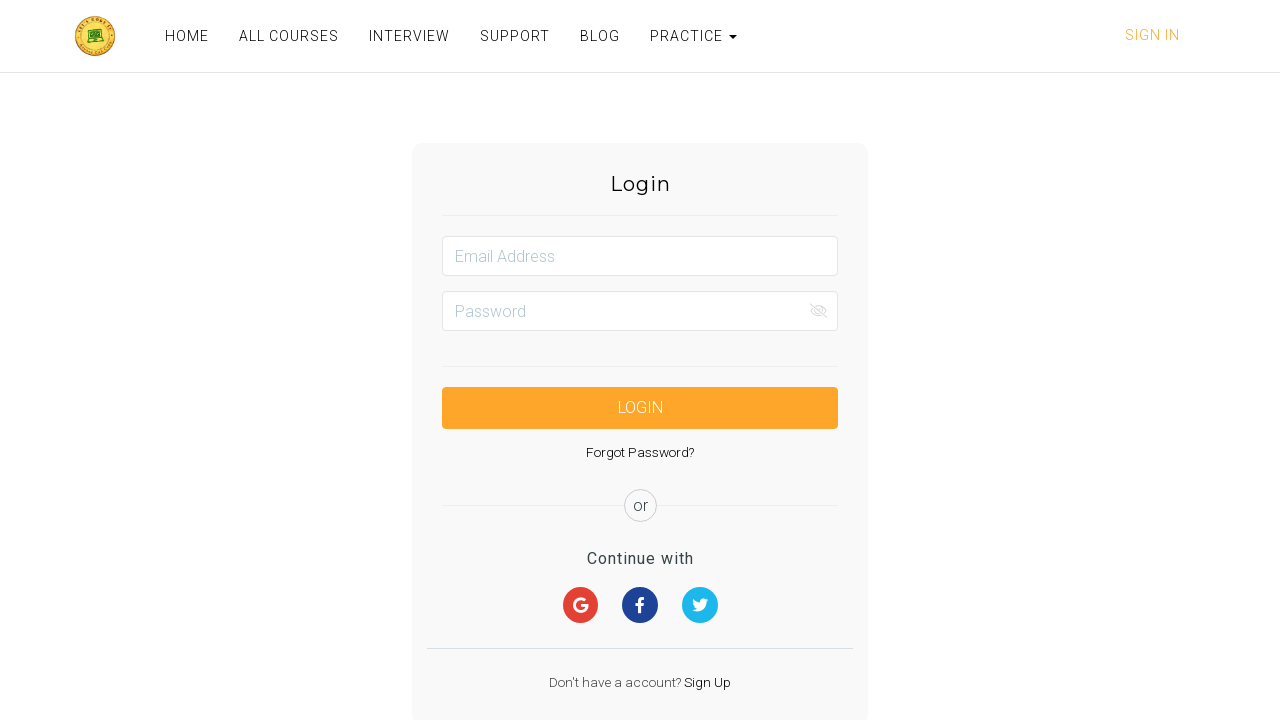